Tests JavaScript prompt alert functionality by clicking a button to trigger a prompt, entering text into it, and accepting the alert.

Starting URL: https://the-internet.herokuapp.com/javascript_alerts

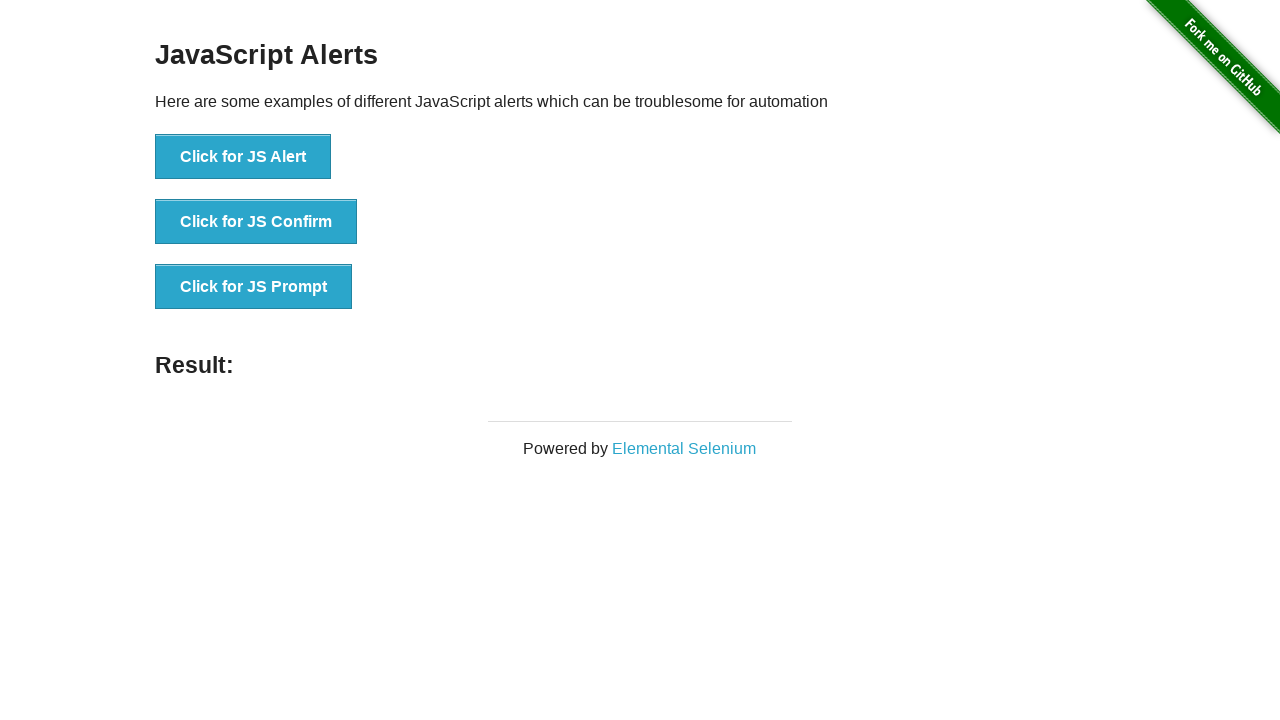

Clicked 'Click for JS Prompt' button to trigger prompt alert at (254, 287) on xpath=//button[contains(text(),'Click for JS Prompt')]
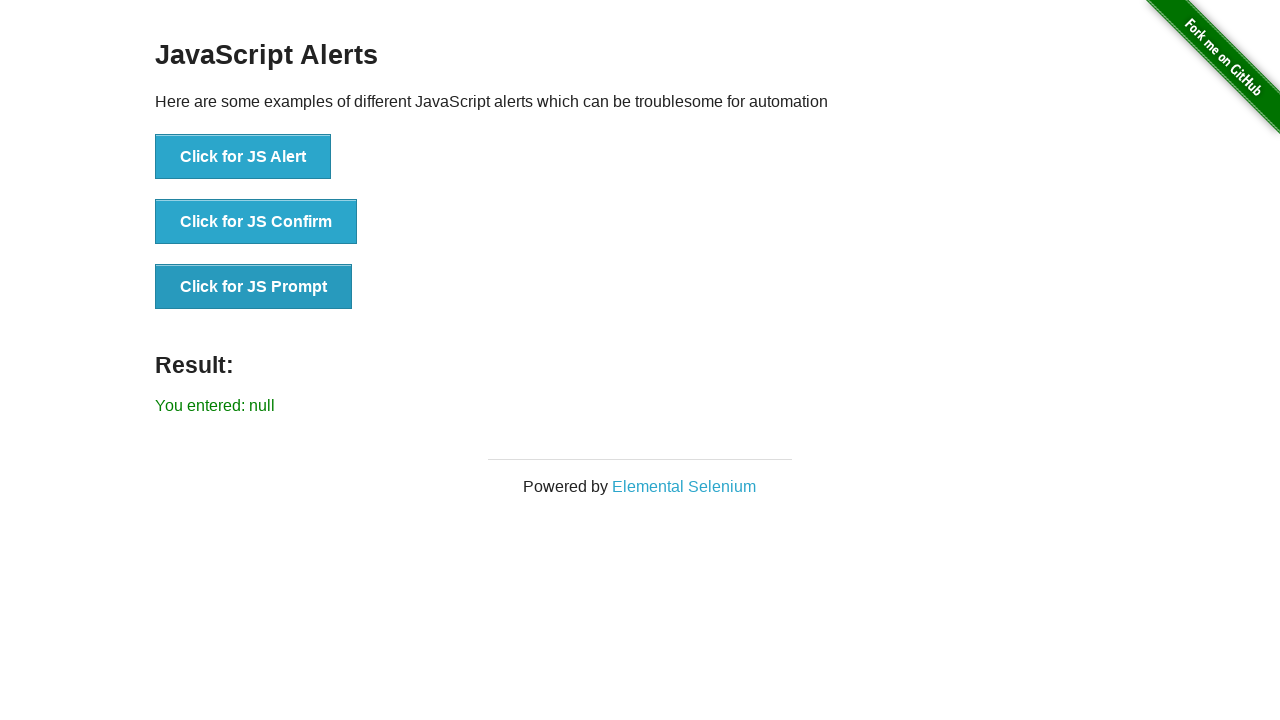

Set up dialog event listener to handle prompt
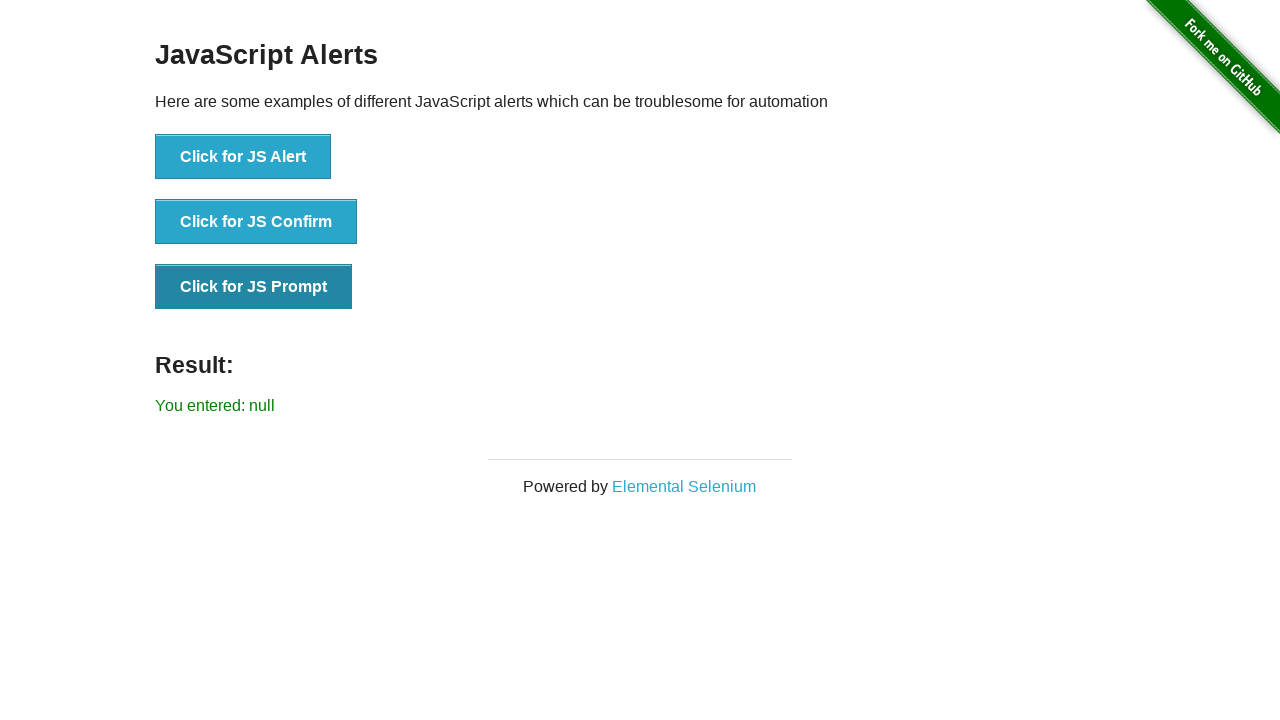

Removed dialog event listener
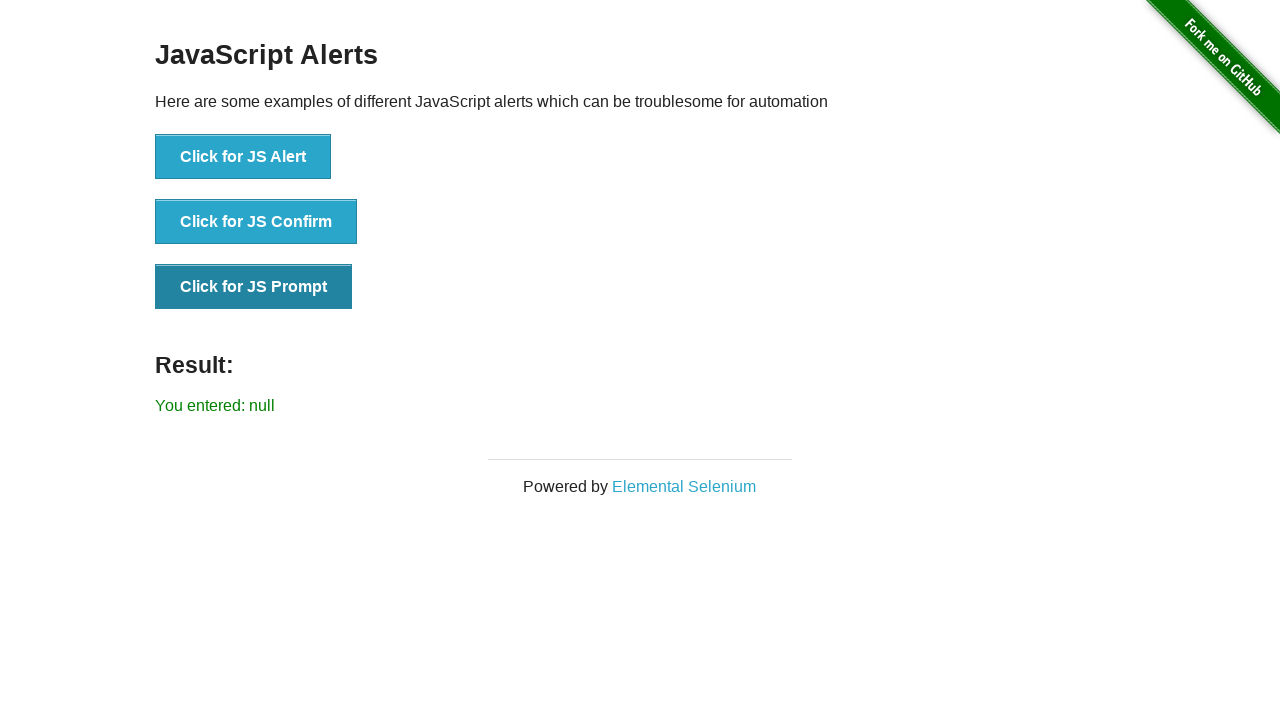

Set up one-time dialog listener to accept prompt with text 'selenium_test_input'
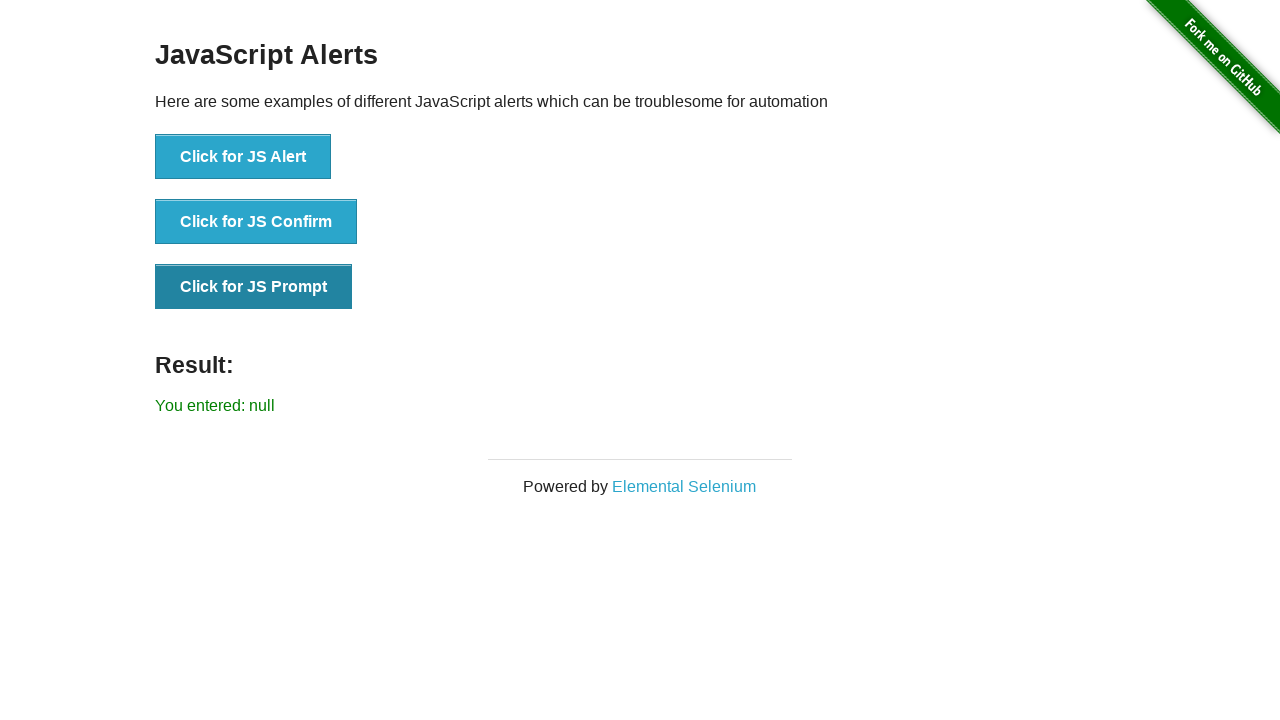

Clicked 'Click for JS Prompt' button to trigger prompt dialog at (254, 287) on xpath=//button[contains(text(),'Click for JS Prompt')]
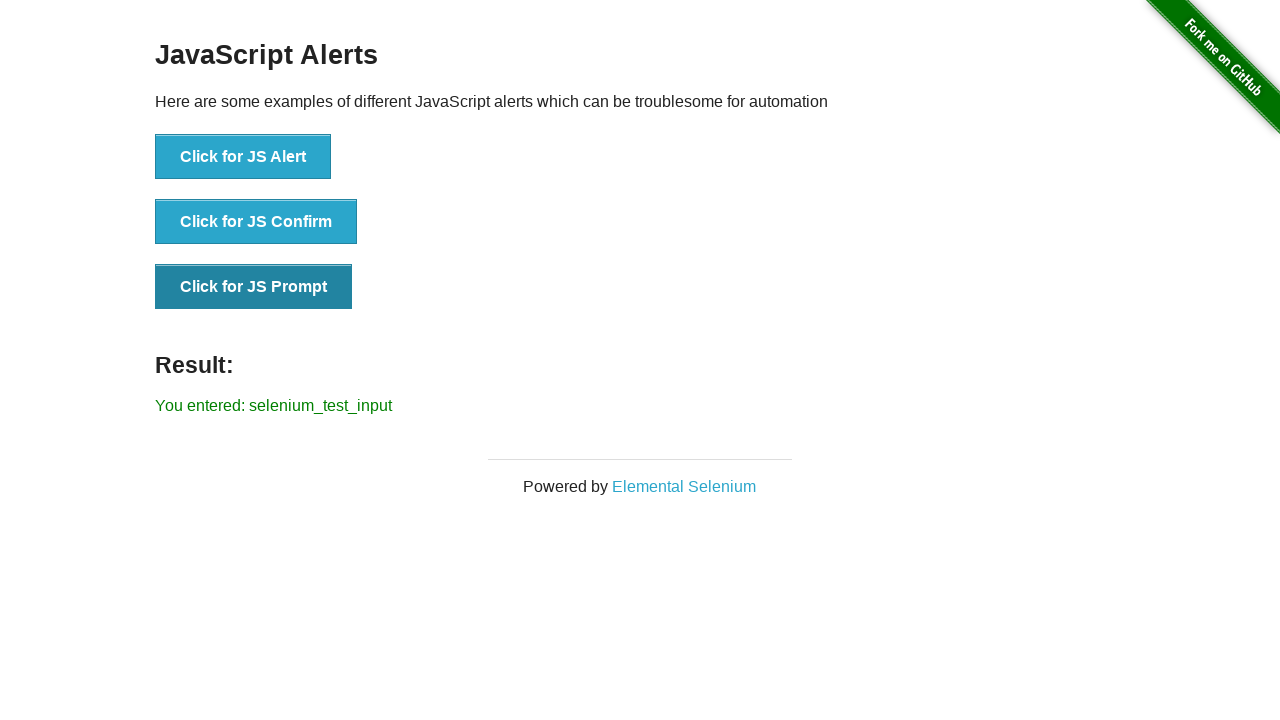

Confirmed prompt was accepted and result message displays entered text 'selenium_test_input'
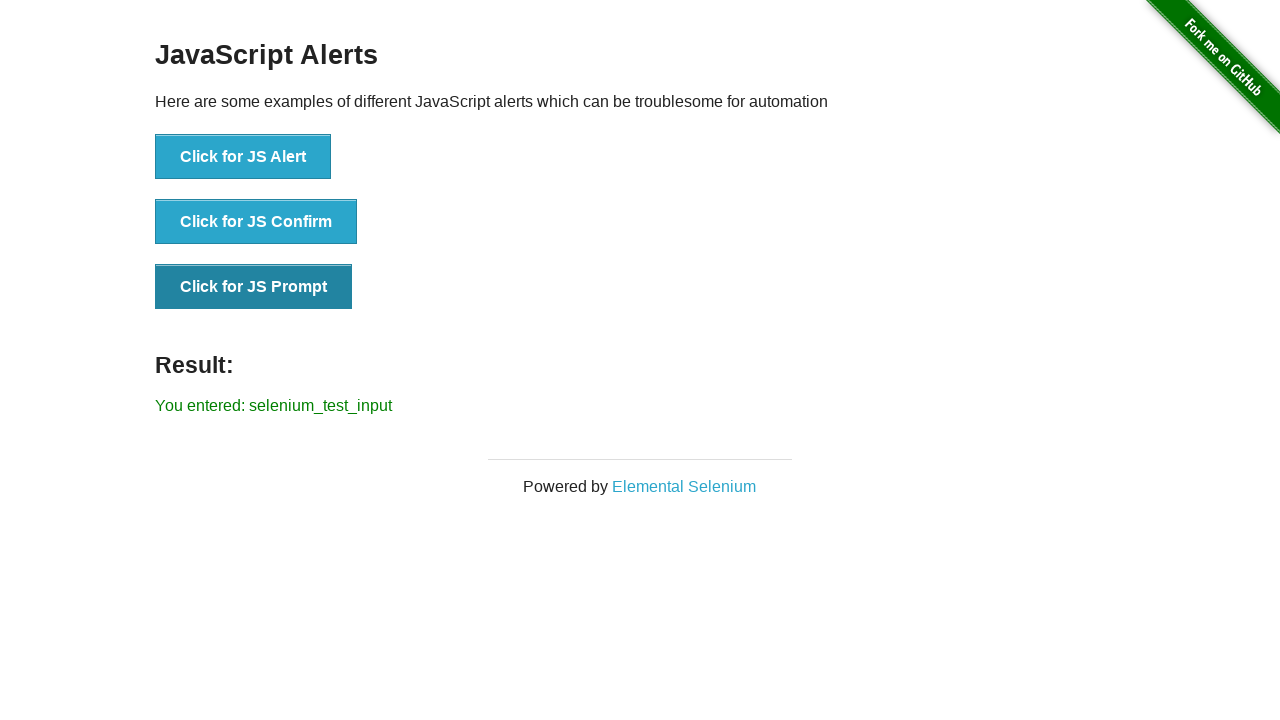

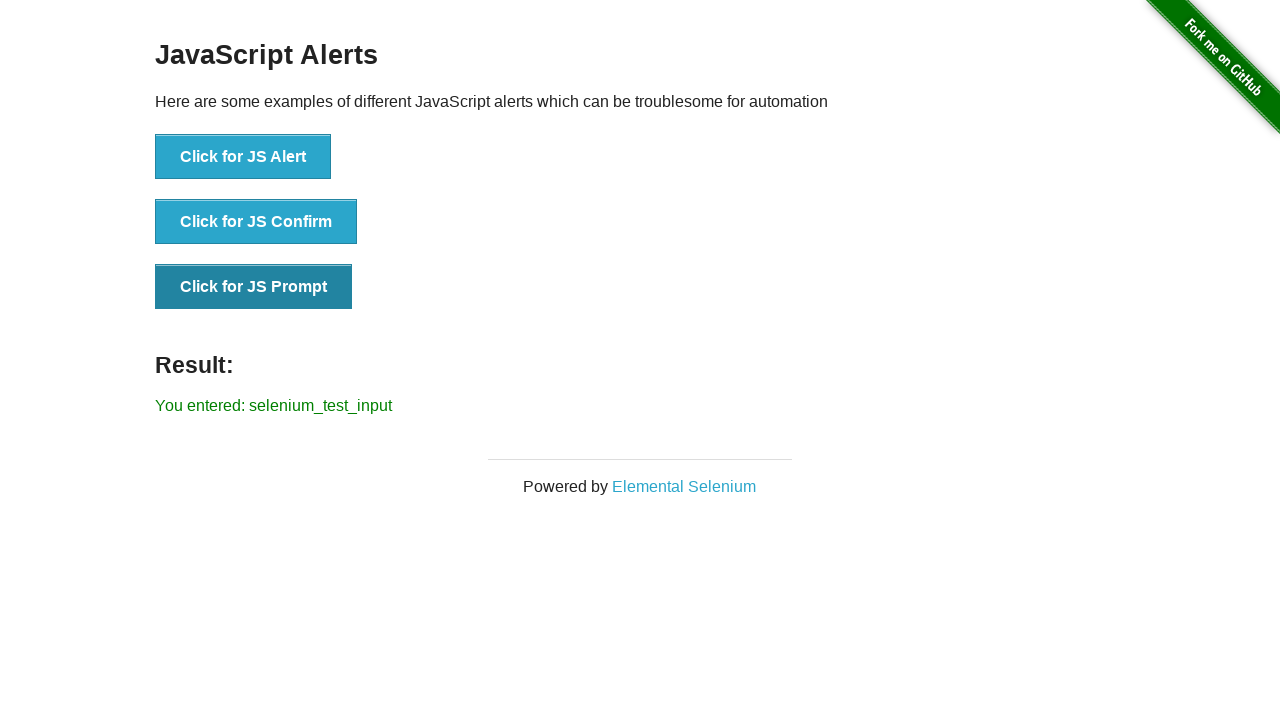